Navigates to the Gamma Bros game page and waits for it to fully load, then captures a screenshot to verify the game loads correctly.

Starting URL: https://pixeljamarcade.com/play/gamma-bros/

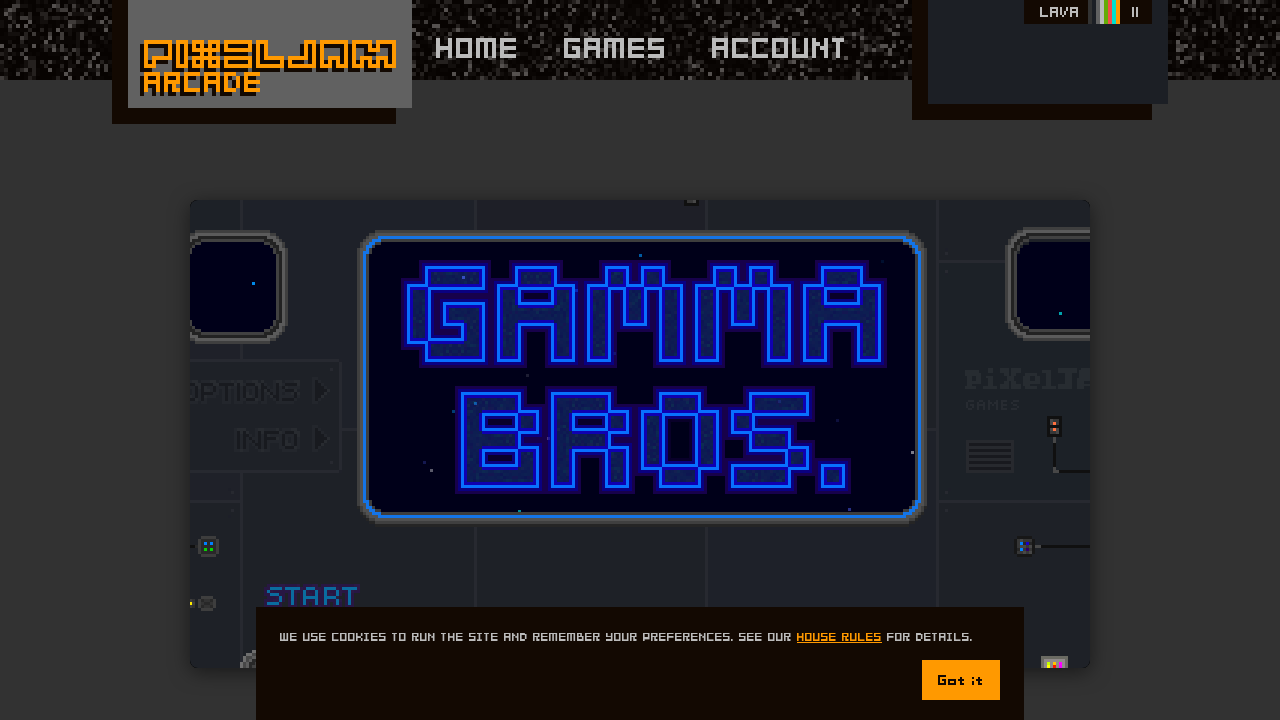

Waited for page to fully load
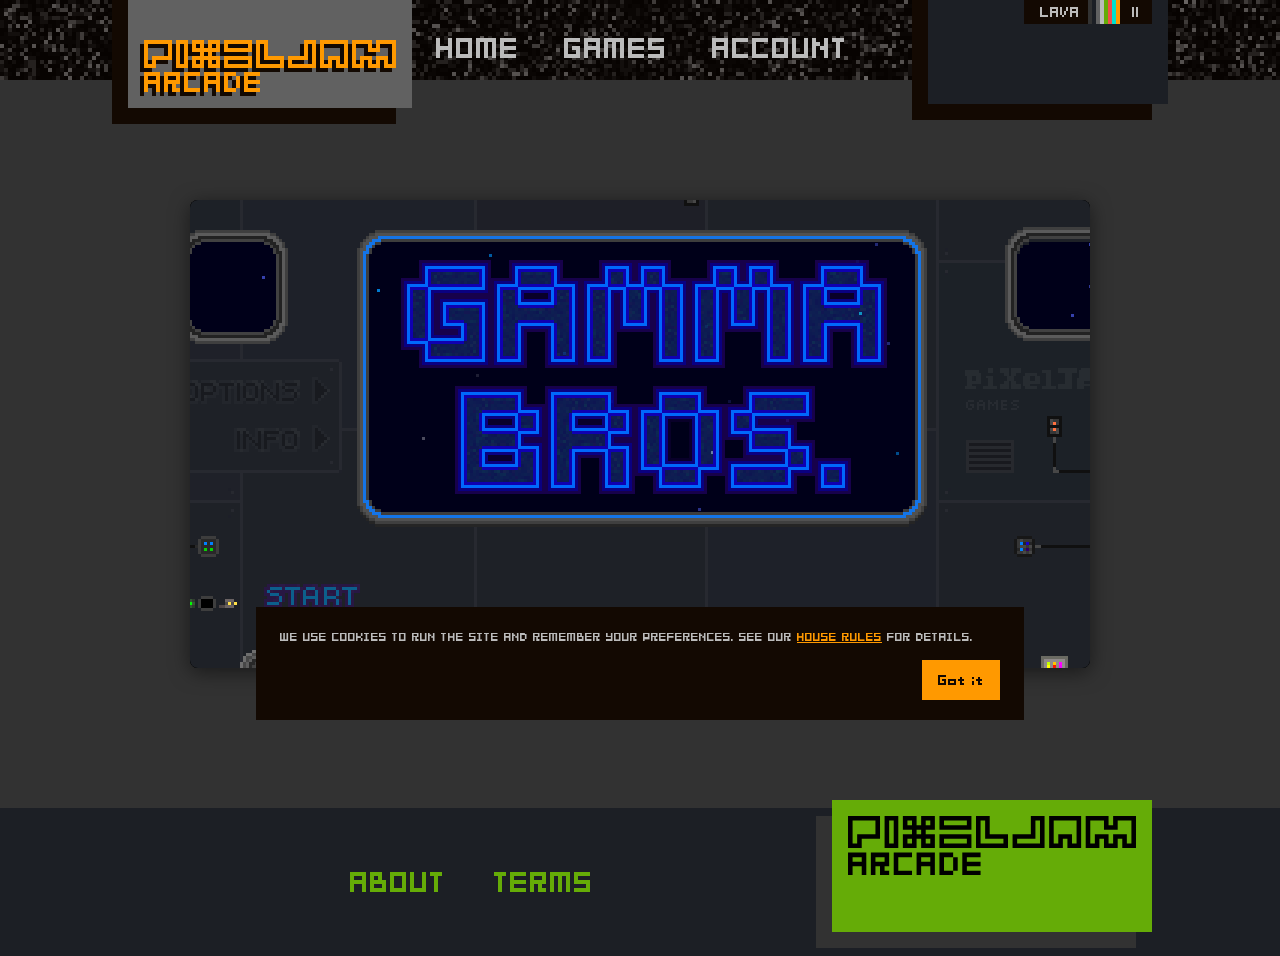

Captured full-page screenshot to verify Gamma Bros game loaded correctly
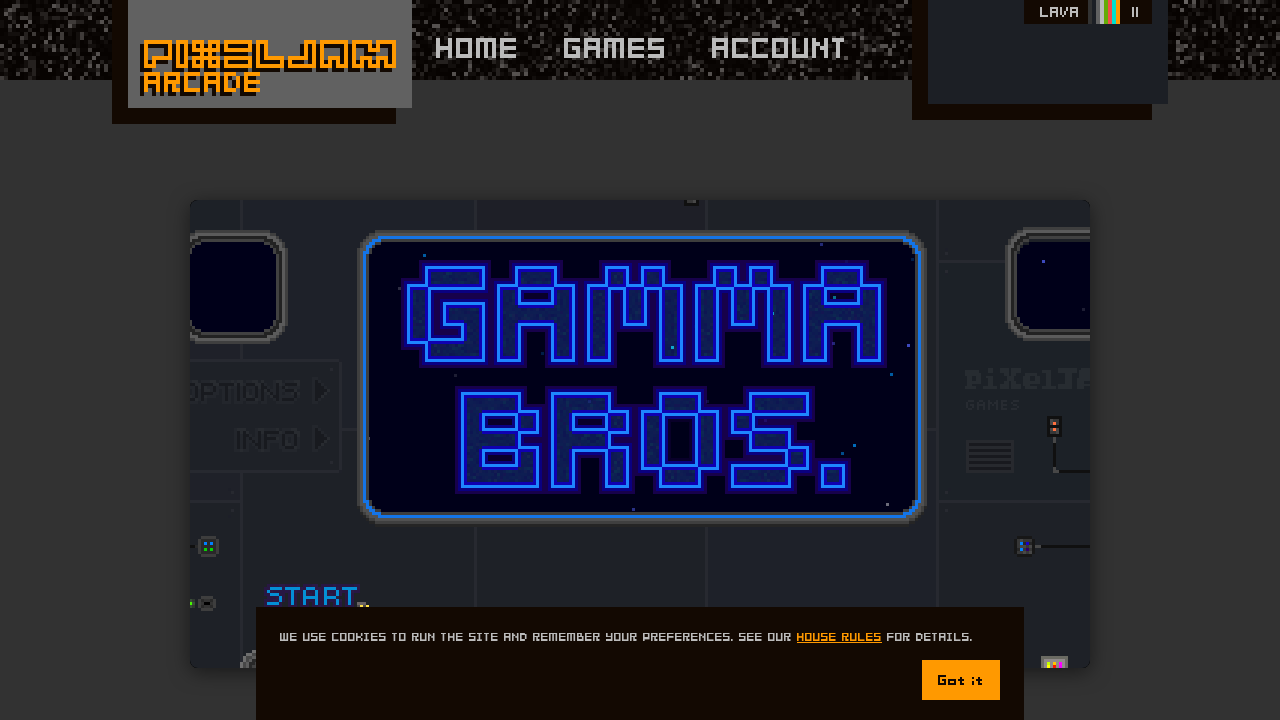

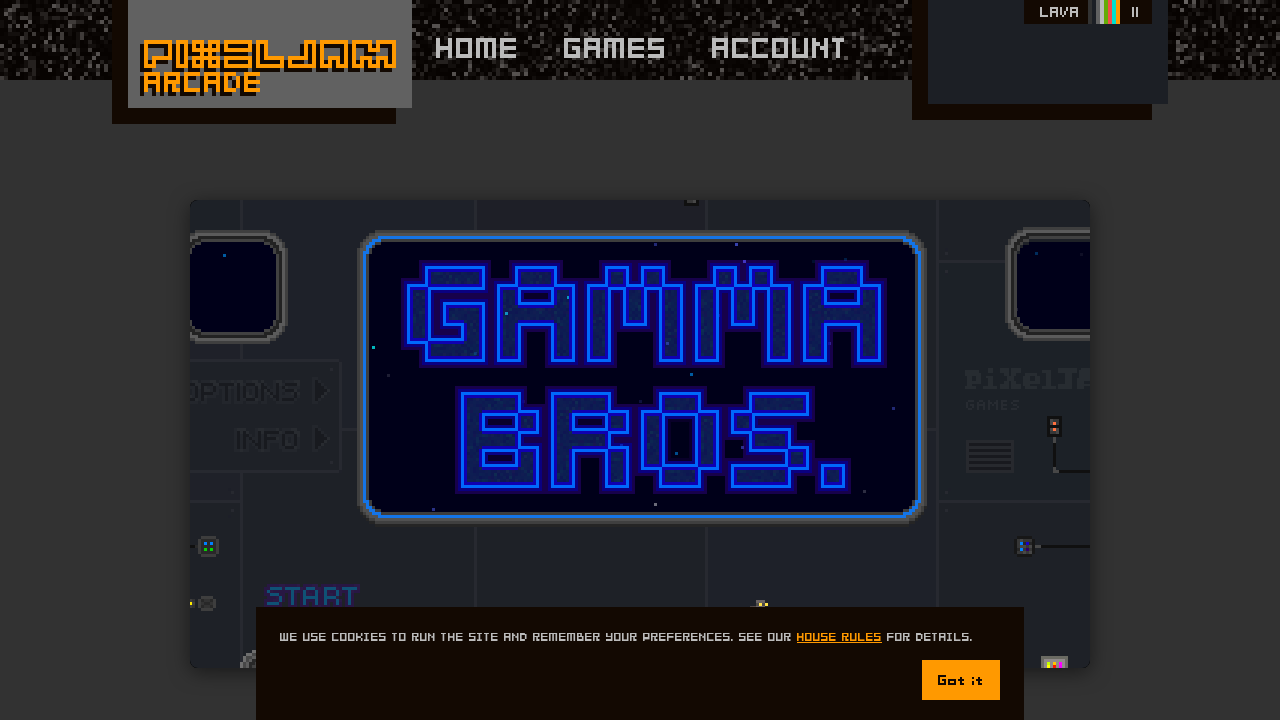